Tests alert handling by clicking a button that triggers an alert and then accepting it

Starting URL: https://rahulshettyacademy.com/AutomationPractice/

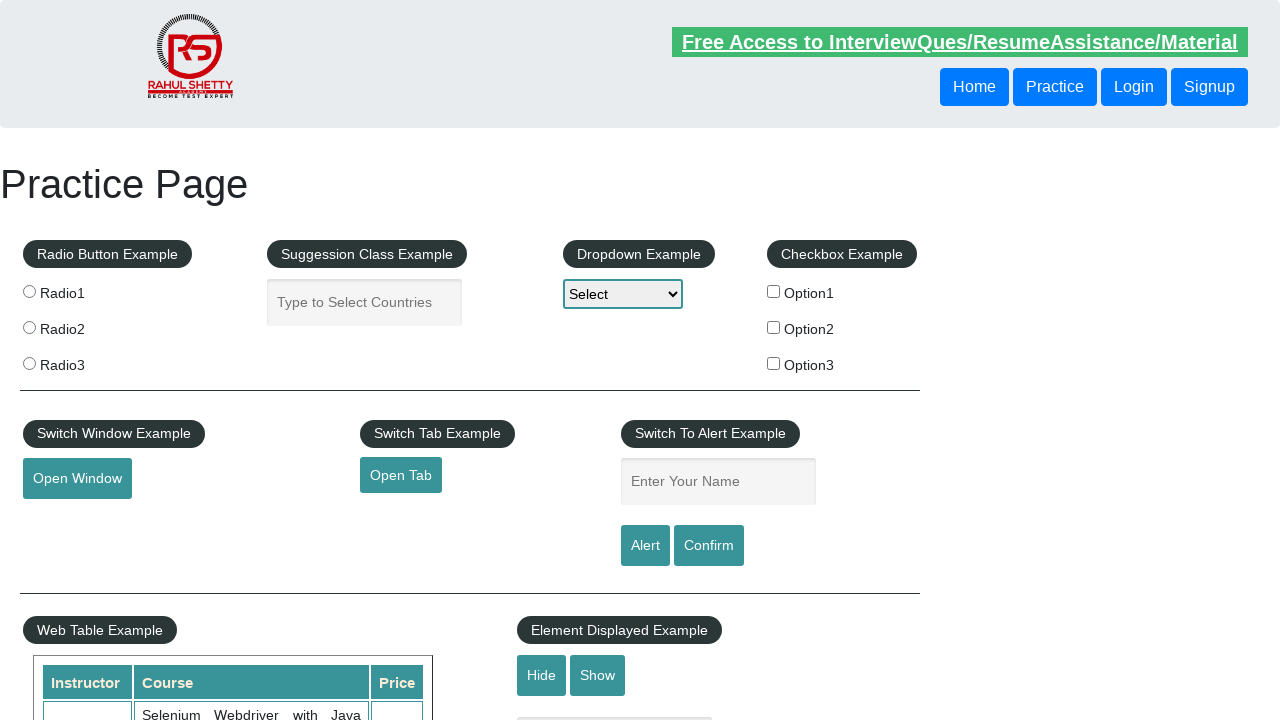

Clicked the alert button to trigger alert at (645, 546) on xpath=//input[@id='alertbtn']
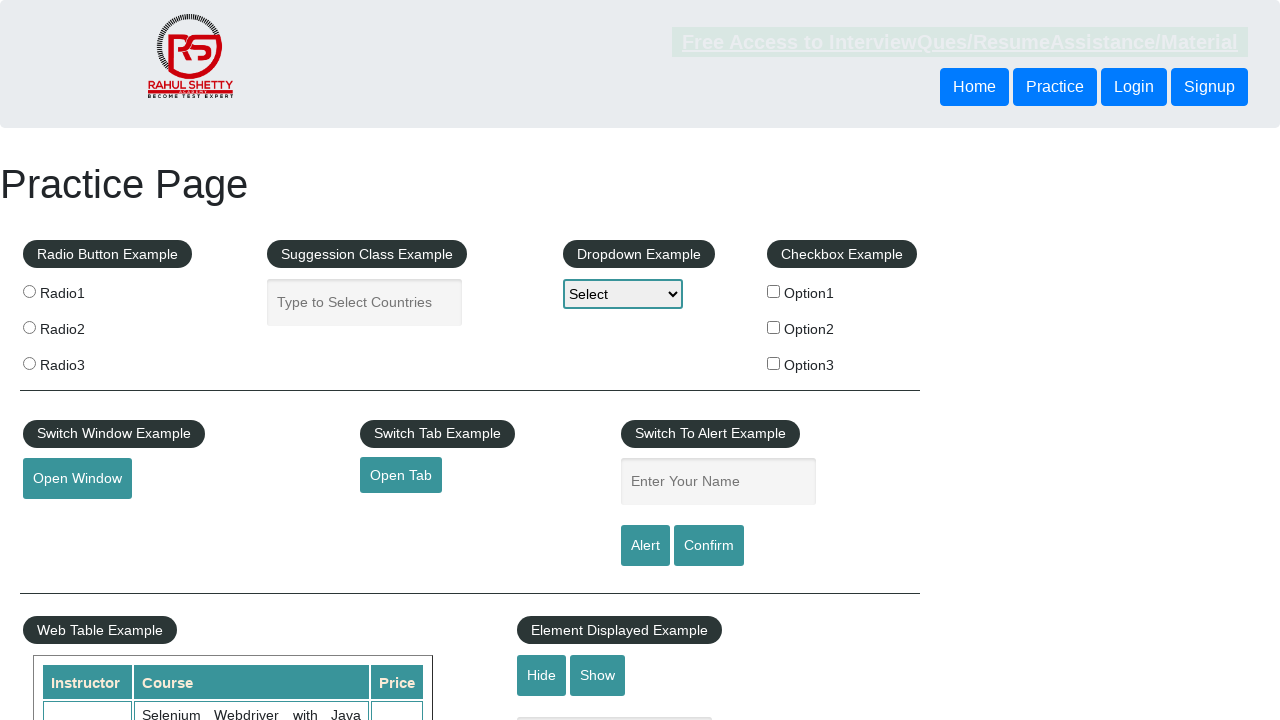

Set up dialog handler to accept alert
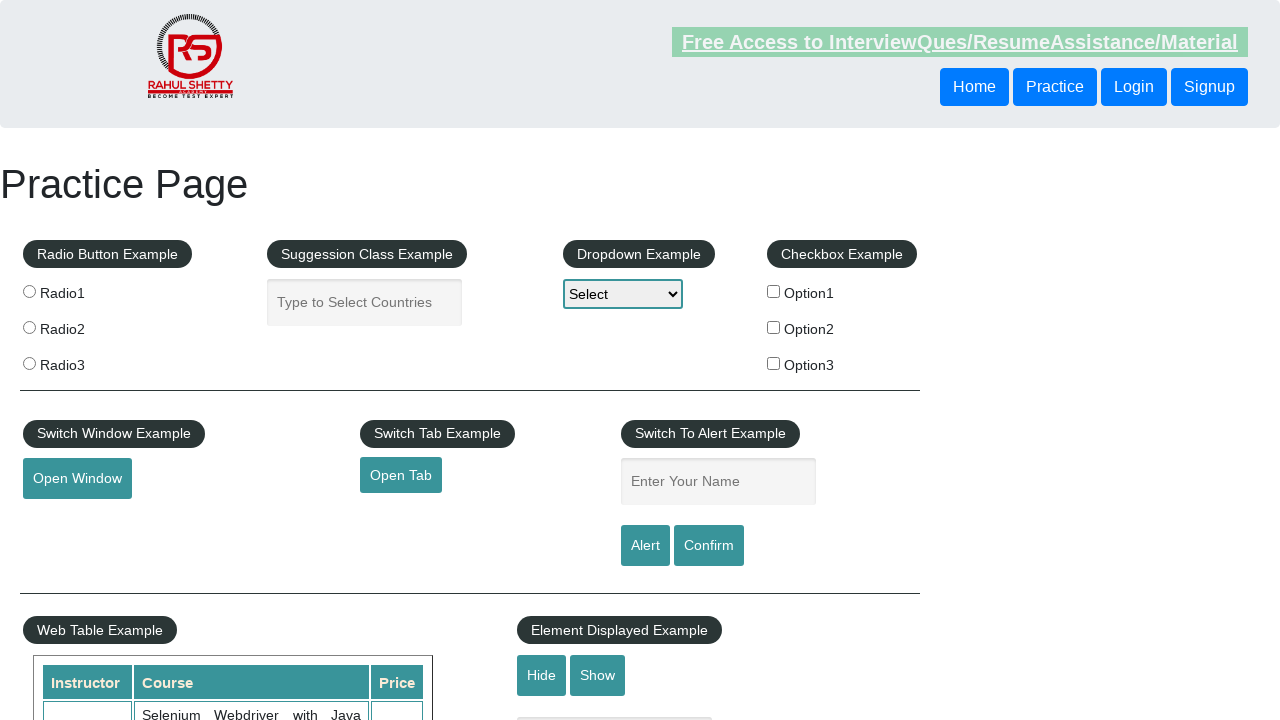

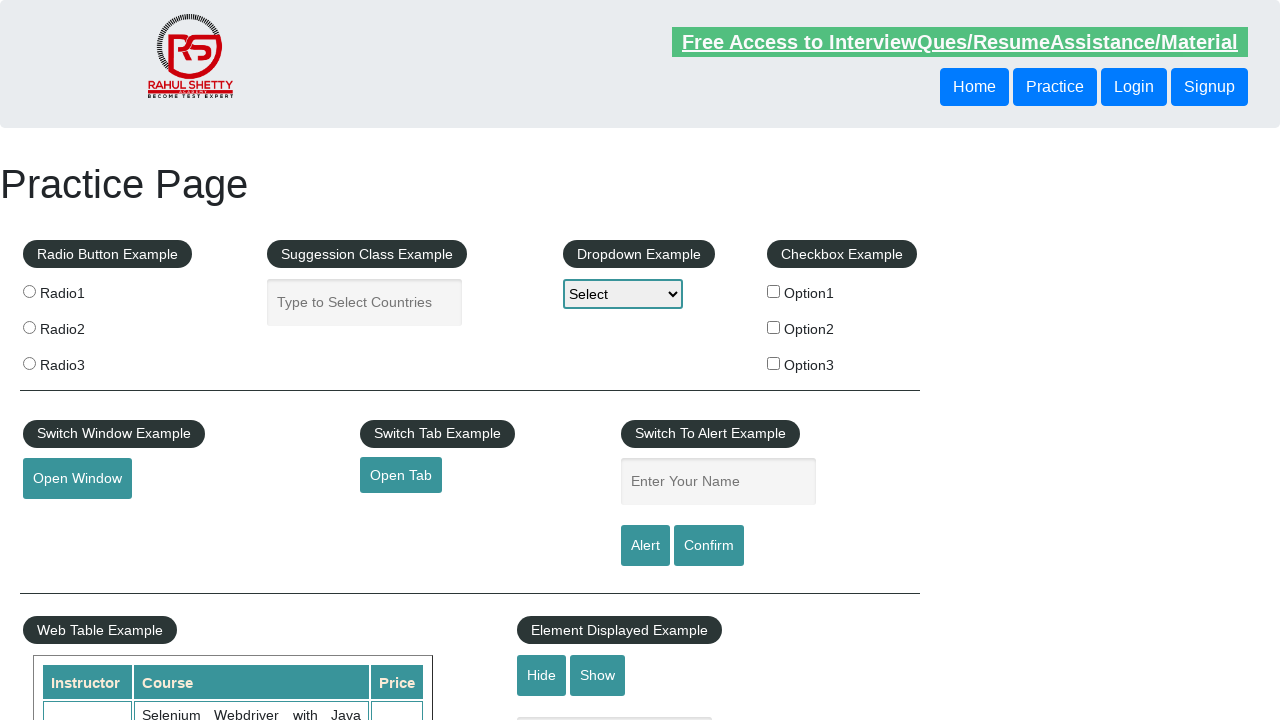